Verifies that the Bidinn logo is displayed on the homepage

Starting URL: https://www.bidinn.in/

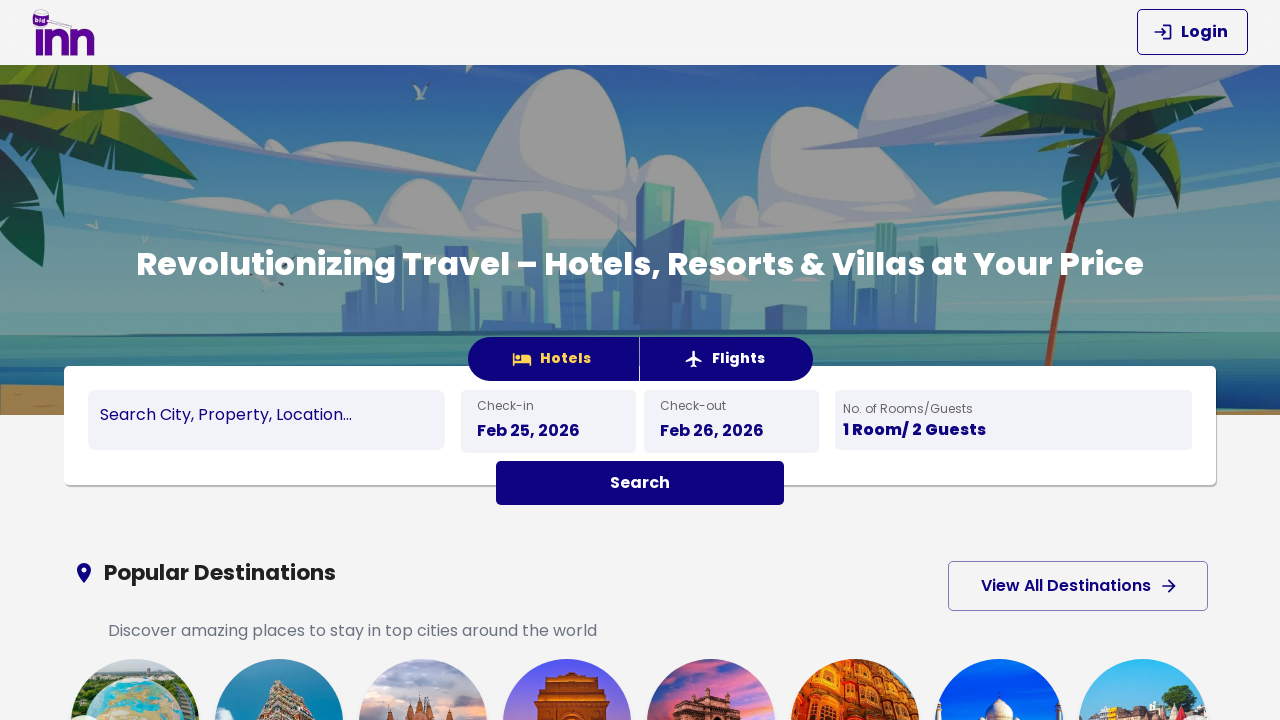

Waited for Bidinn logo to be visible on homepage
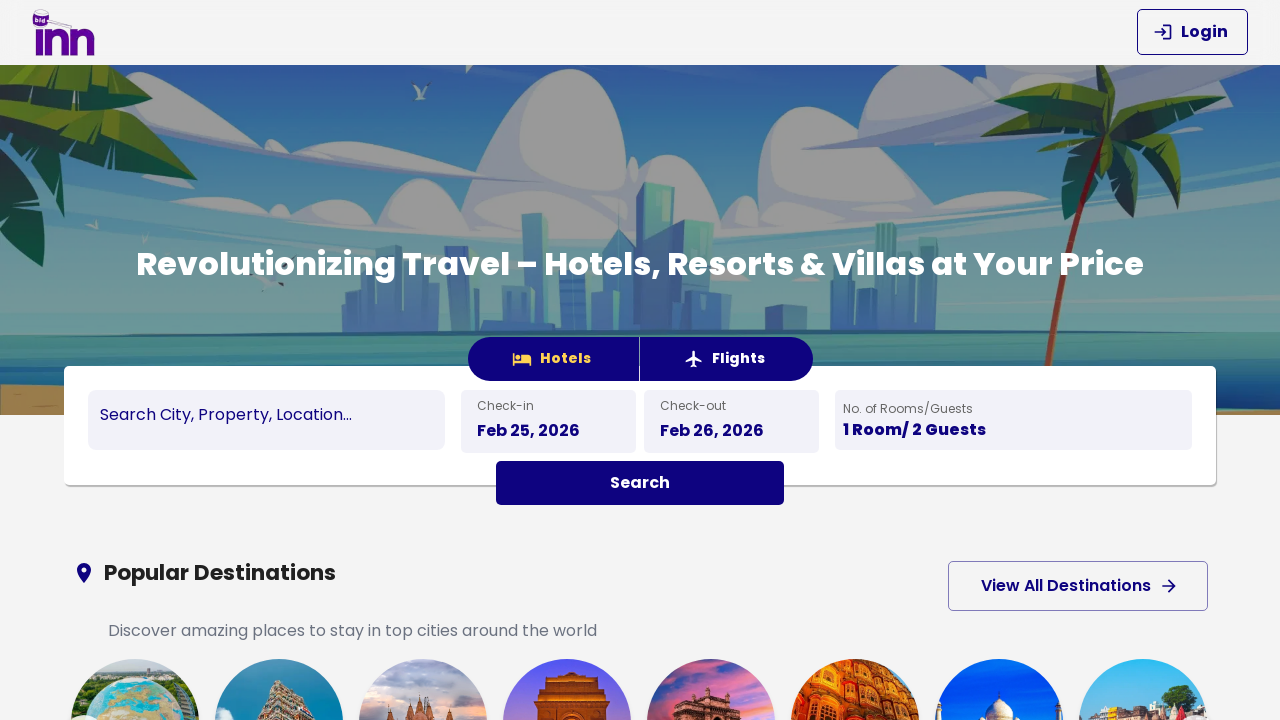

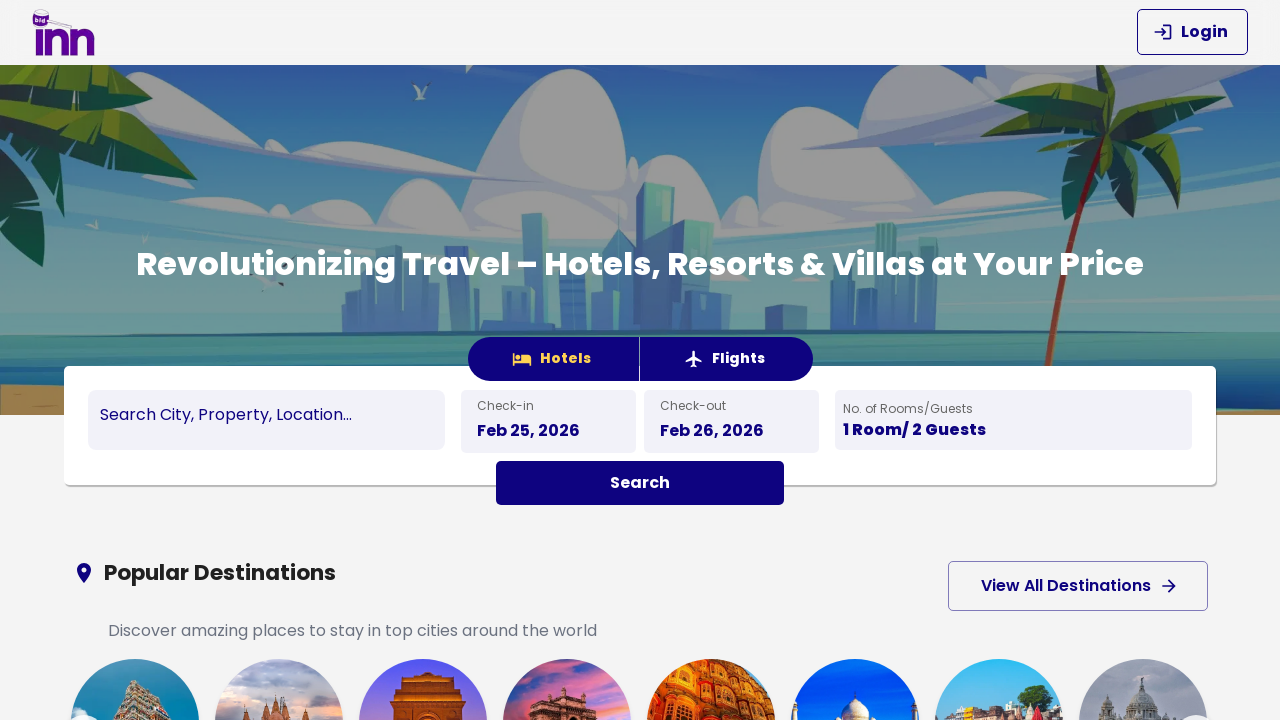